Tests clicking the browse SAEs button and verifies navigation to browse section

Starting URL: https://neuronpedia.org/gemma-scope#learn

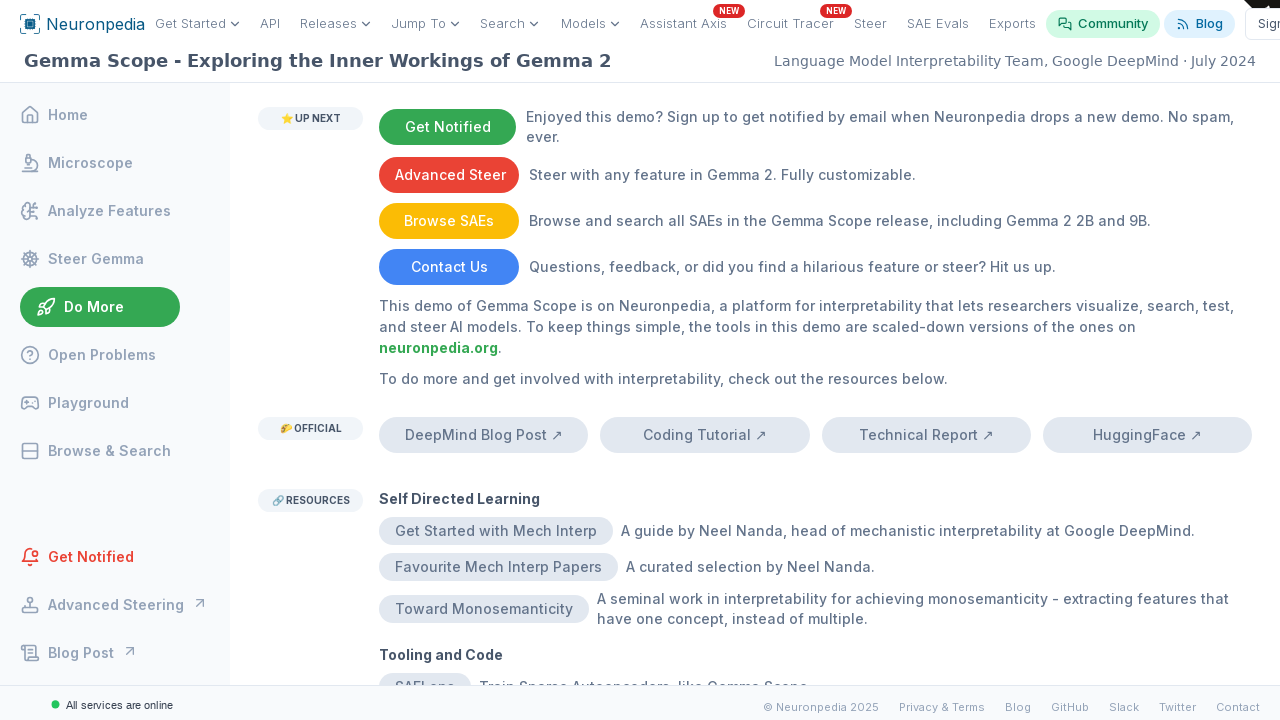

Clicked 'Browse SAEs' button at (449, 221) on internal:text="Browse SAEs"i
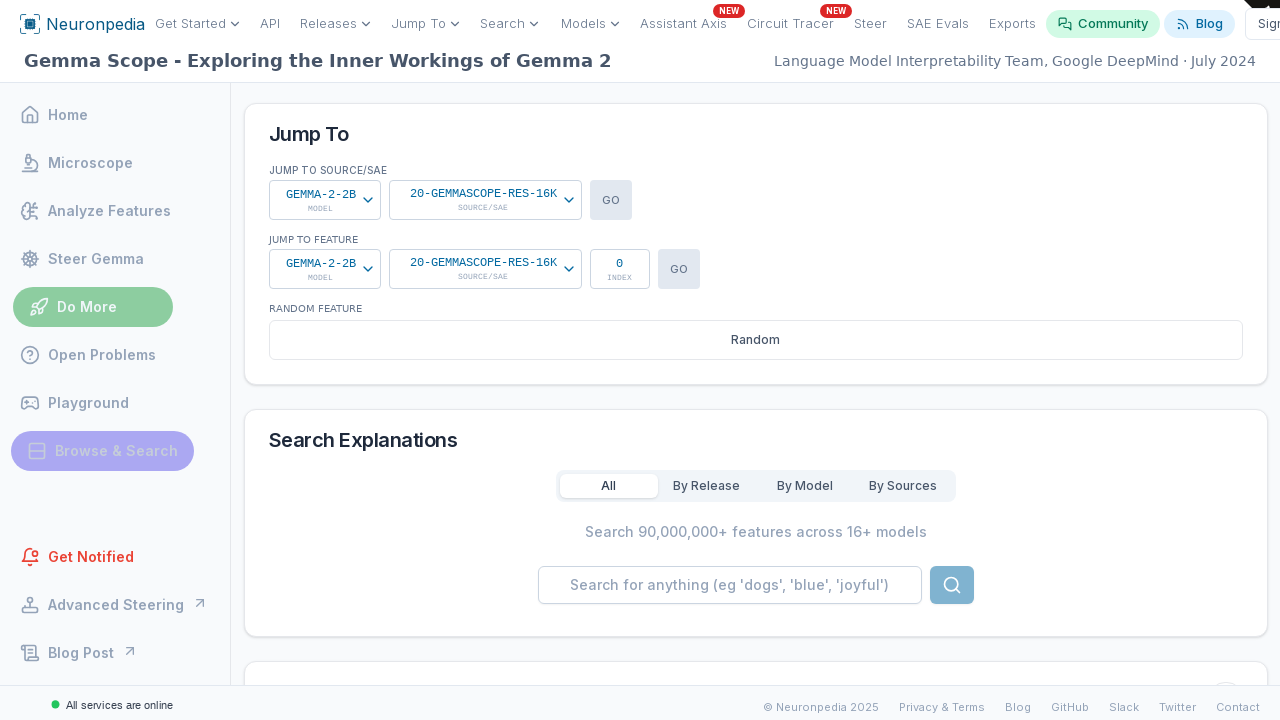

Verified navigation to browse section at https://www.neuronpedia.org/gemma-scope#browse
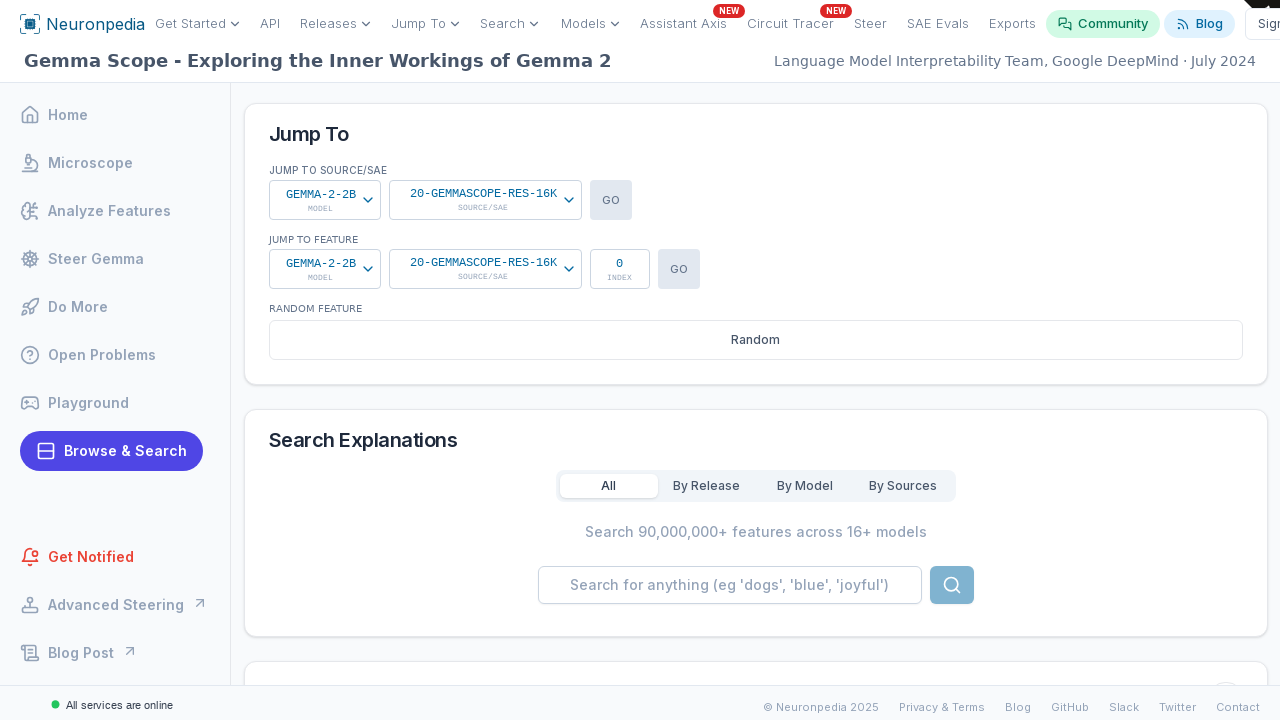

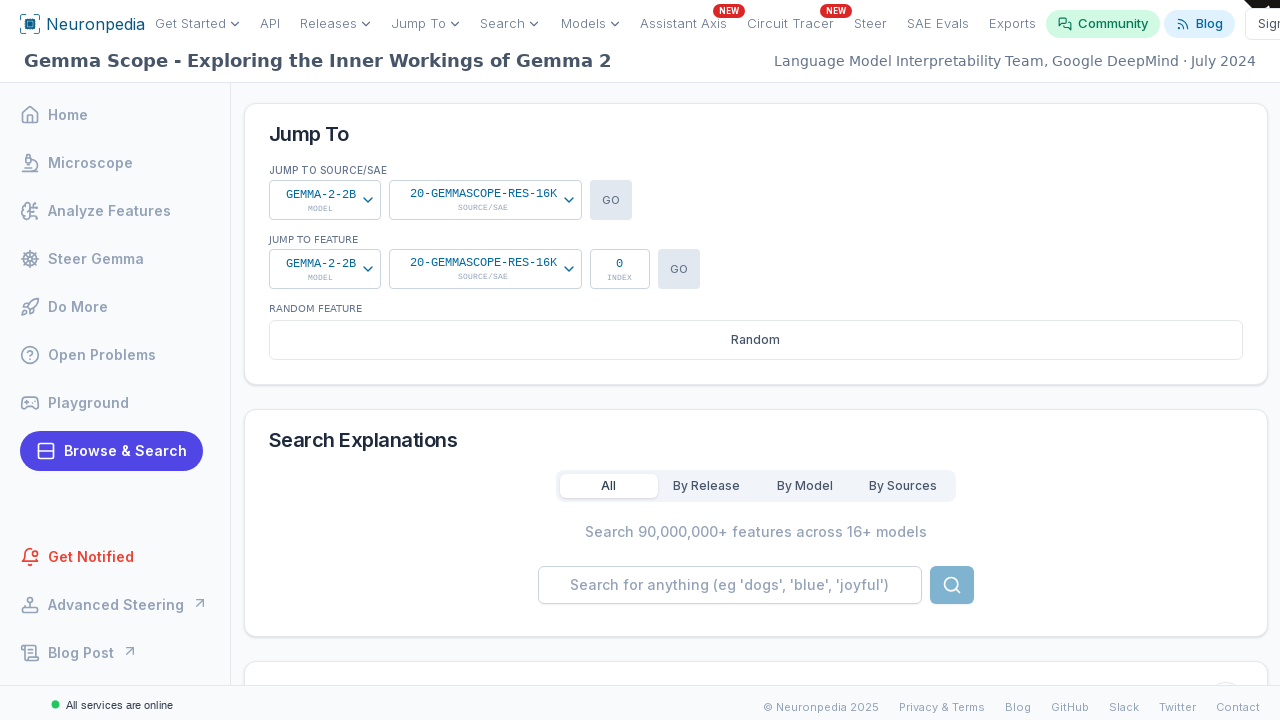